Performs click-and-hold on source element, moves to target, then releases the mouse button

Starting URL: https://crossbrowsertesting.github.io/drag-and-drop

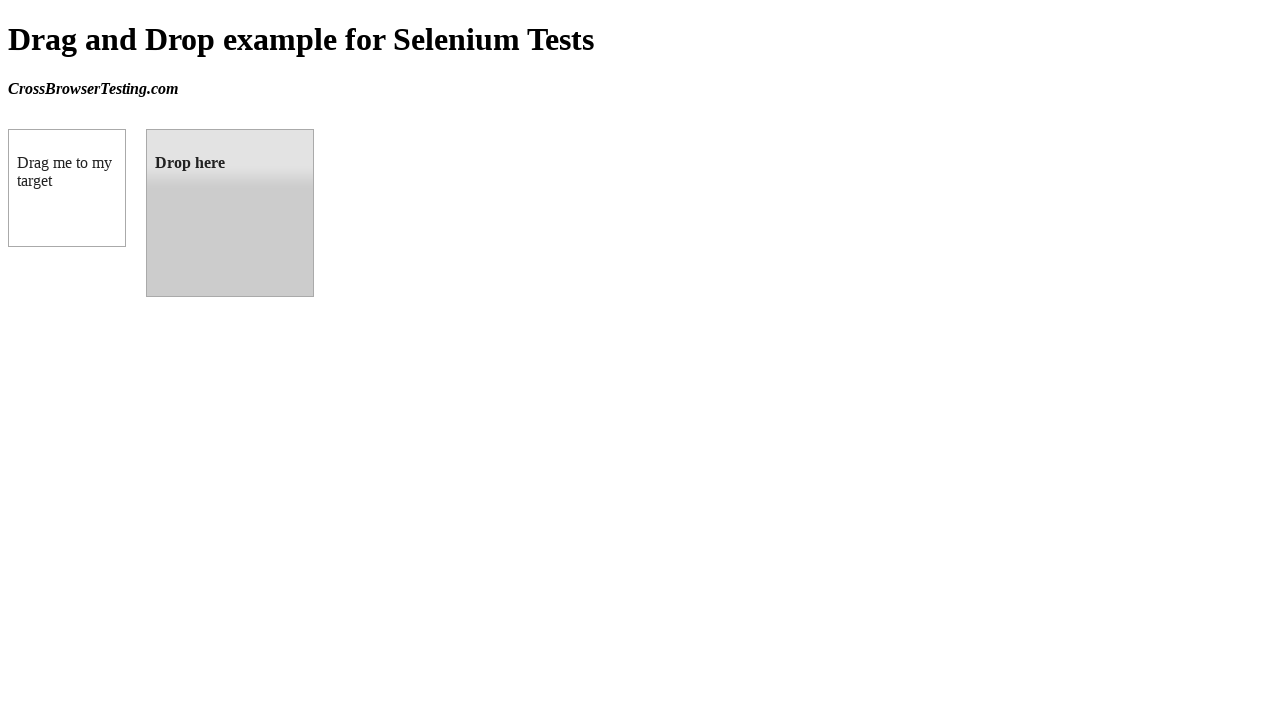

Waited for source element (#draggable) to be visible
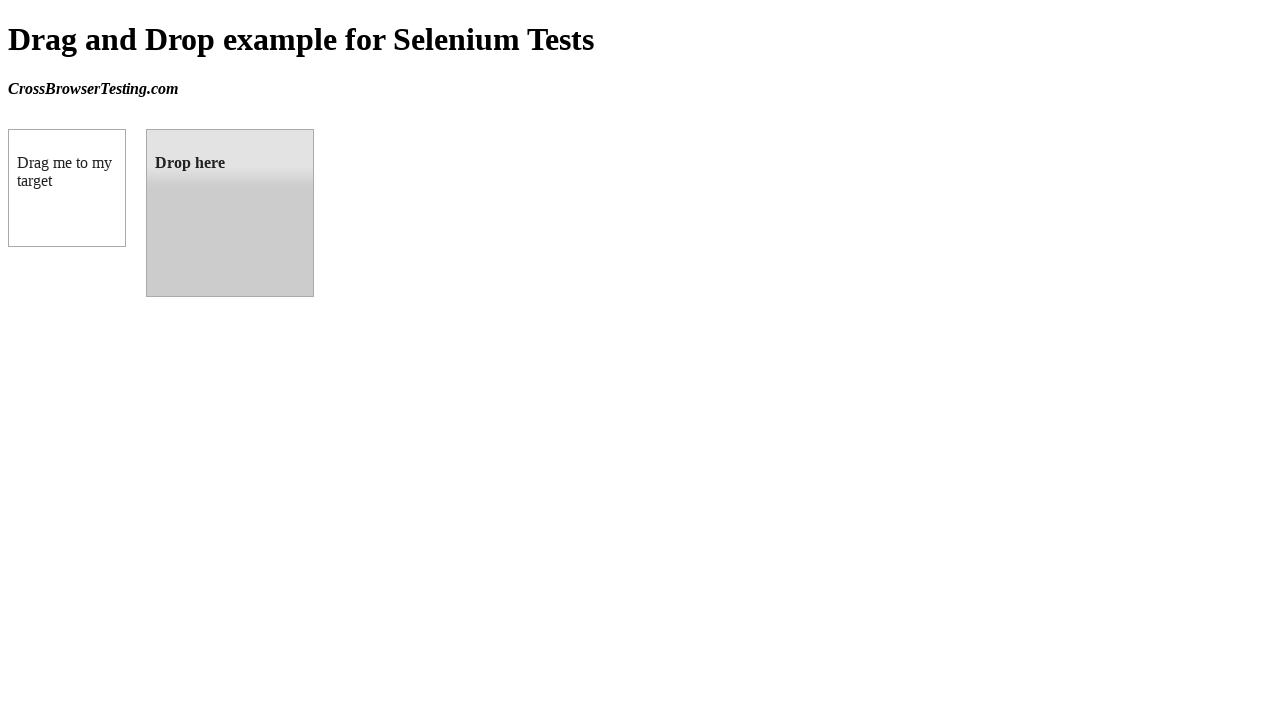

Waited for target element (#droppable) to be visible
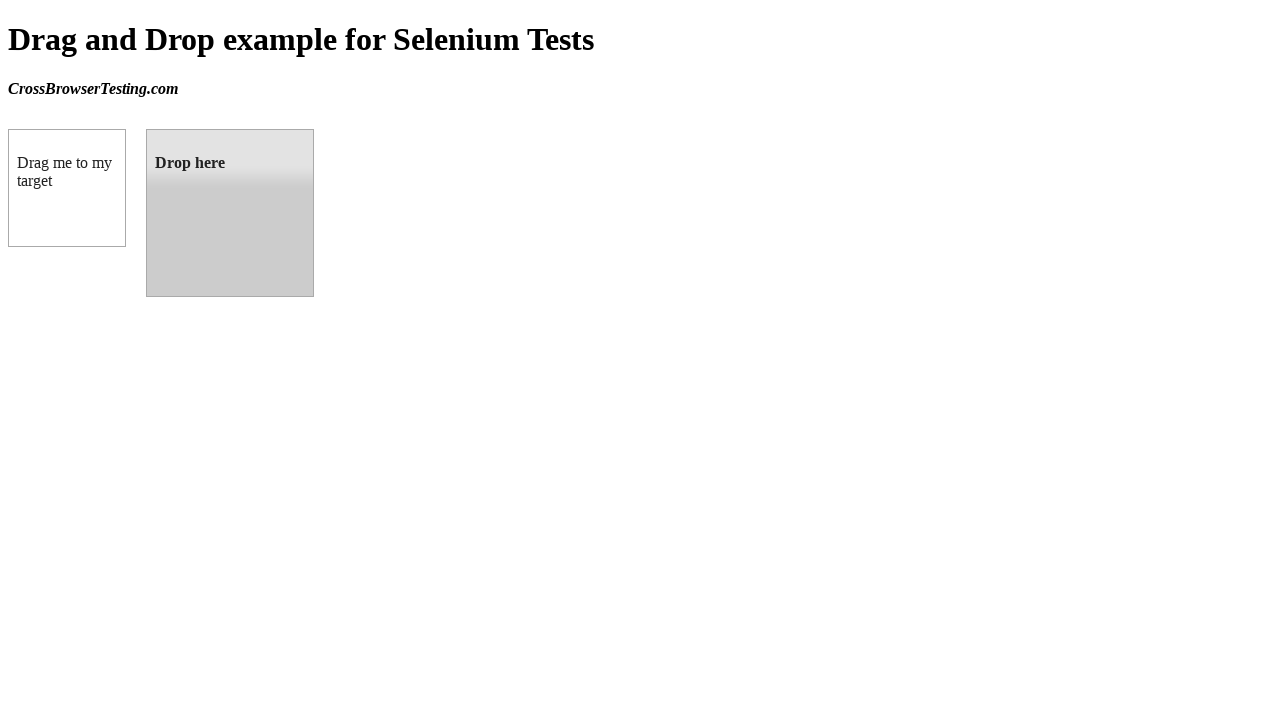

Retrieved bounding box for source element
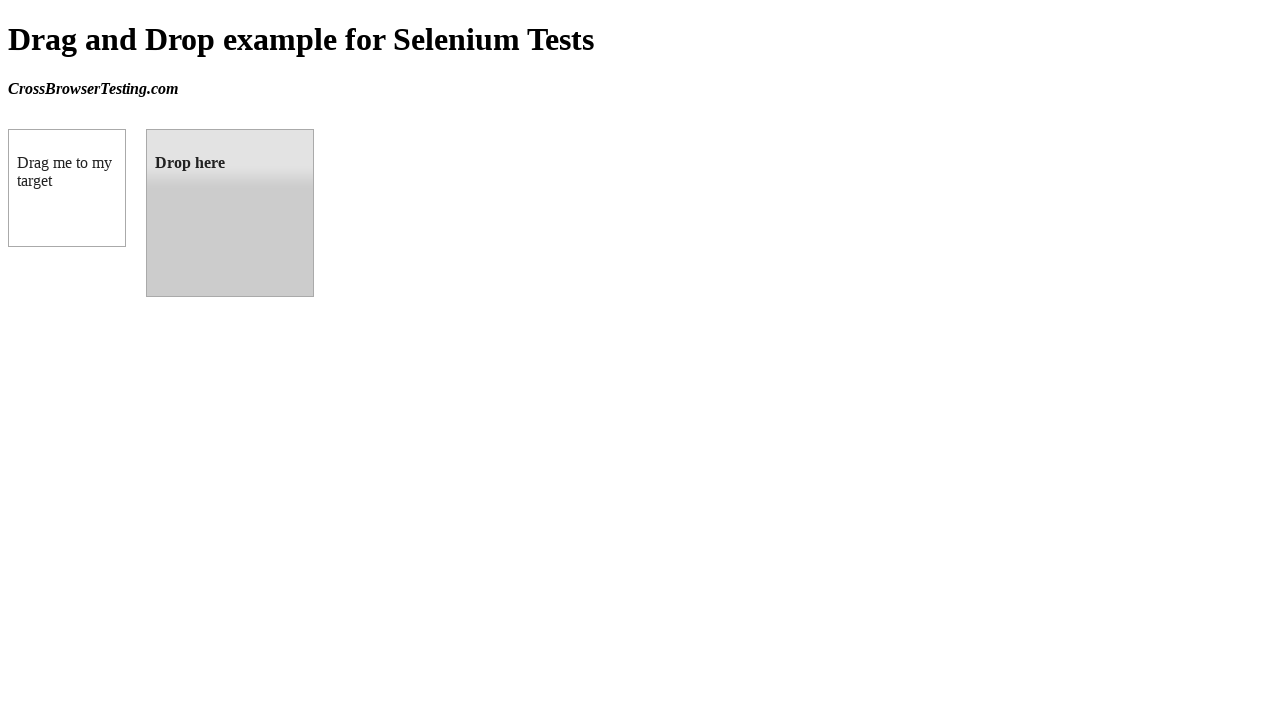

Retrieved bounding box for target element
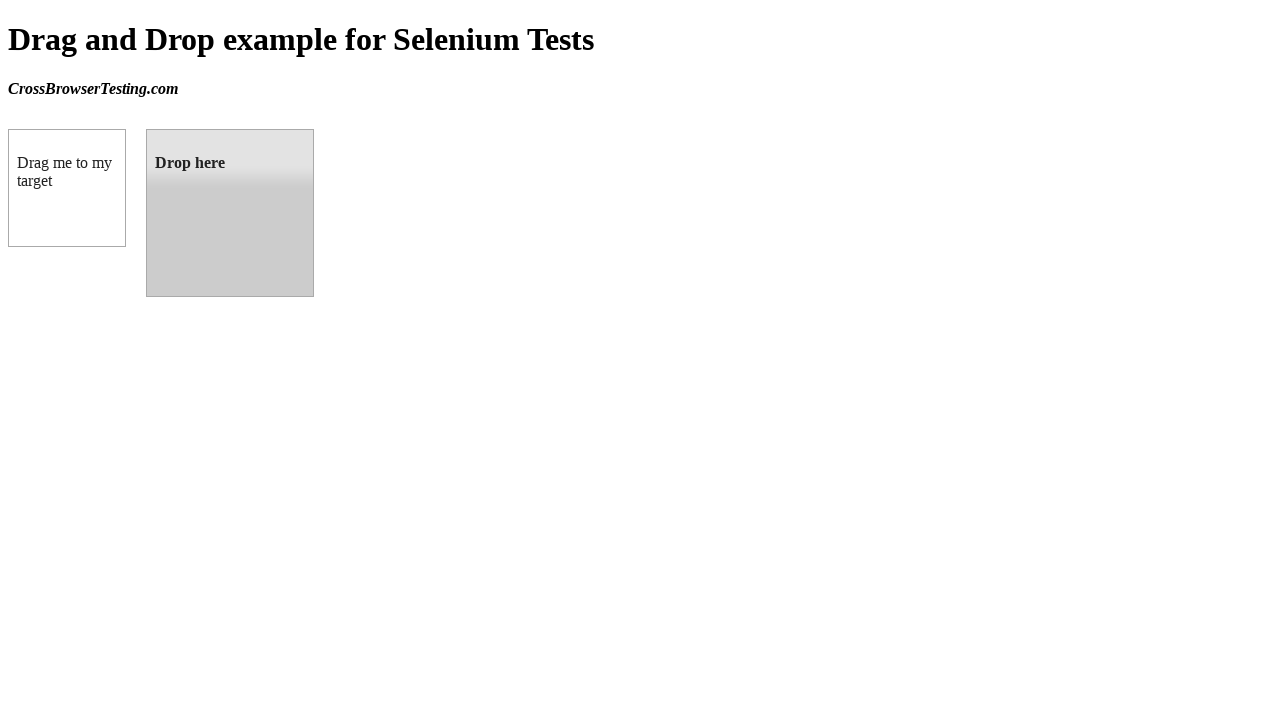

Moved mouse to center of source element at (67, 188)
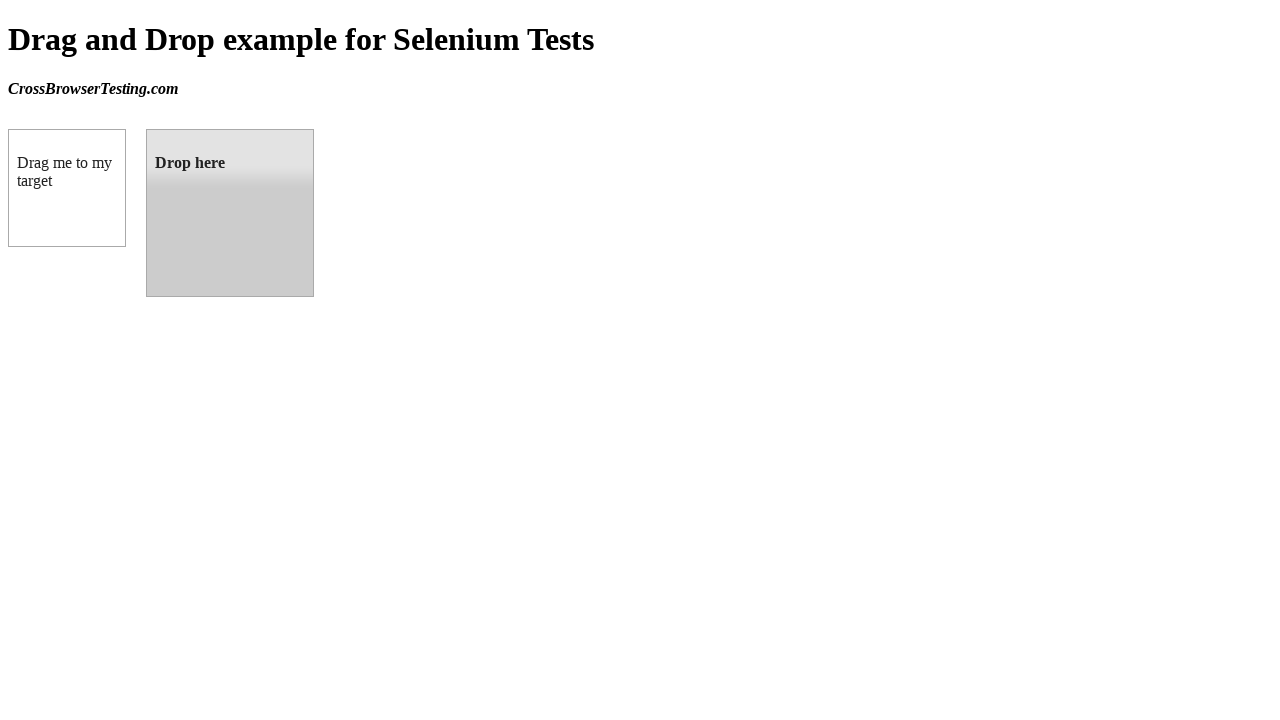

Pressed mouse button down on source element at (67, 188)
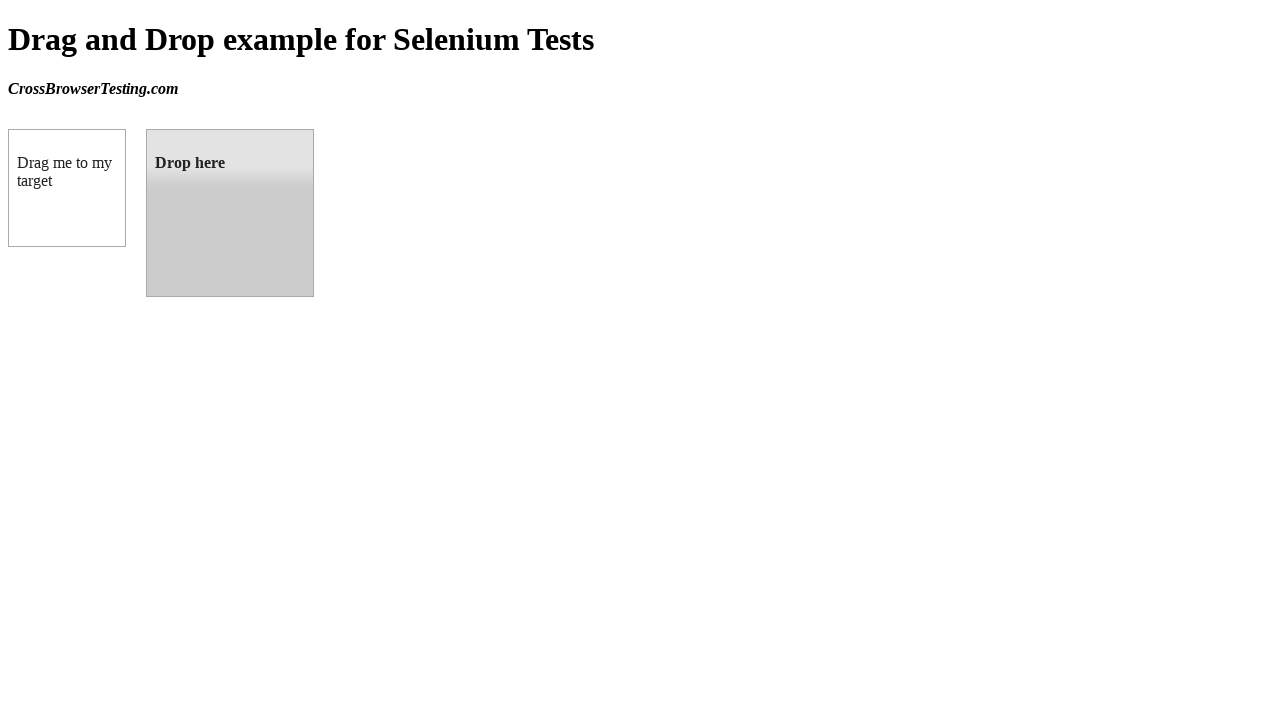

Dragged mouse to center of target element at (230, 213)
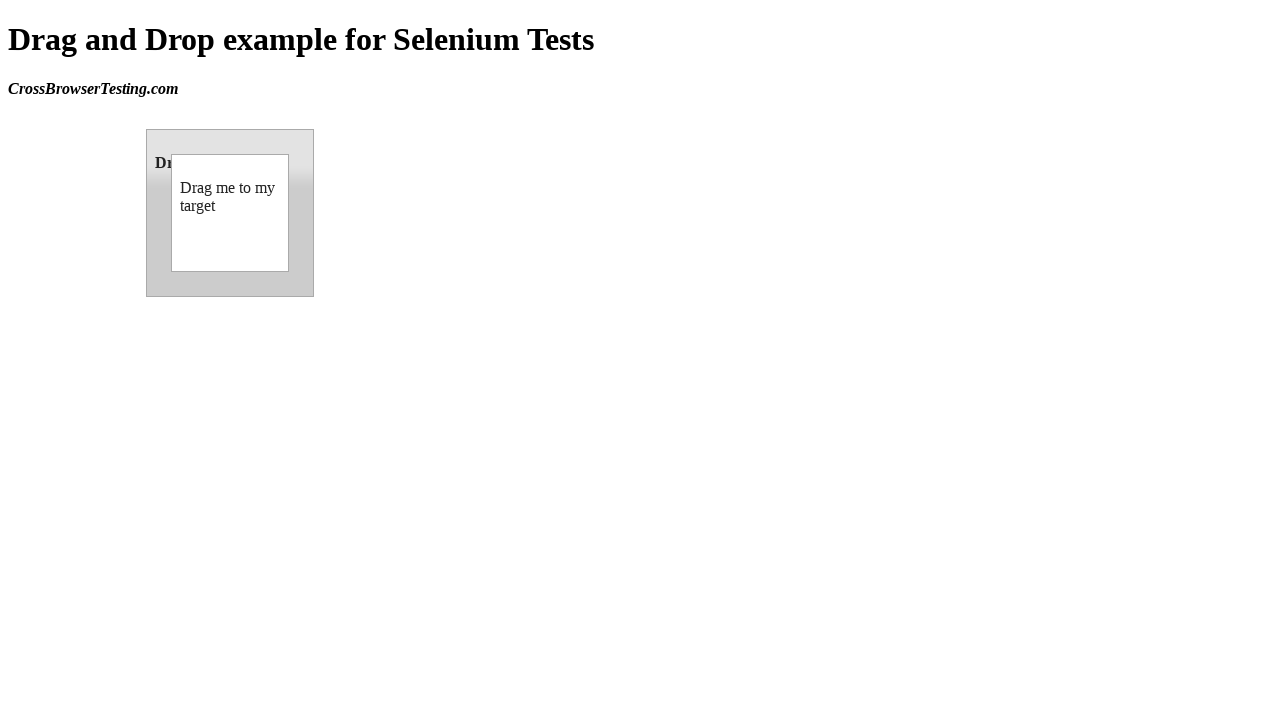

Released mouse button to complete drag-and-drop at (230, 213)
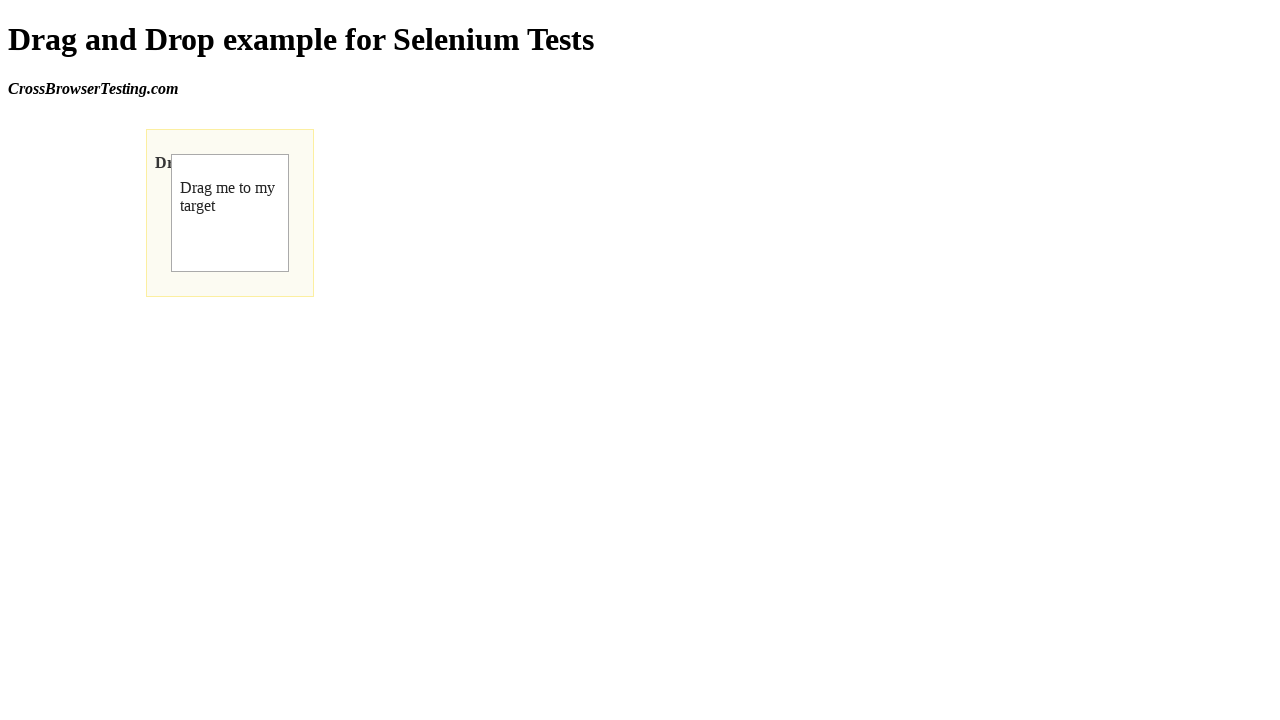

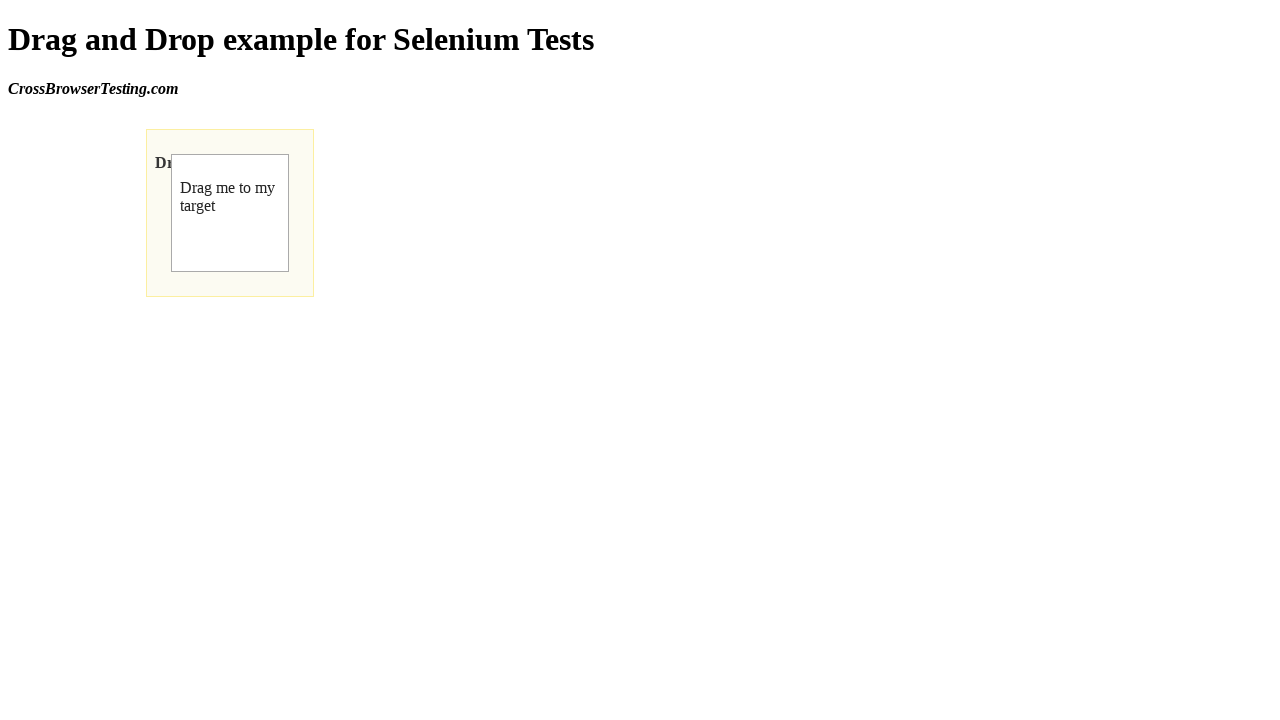